Adds multiple vegetables to cart, proceeds to checkout, and applies a promo code

Starting URL: https://rahulshettyacademy.com/seleniumPractise/#/

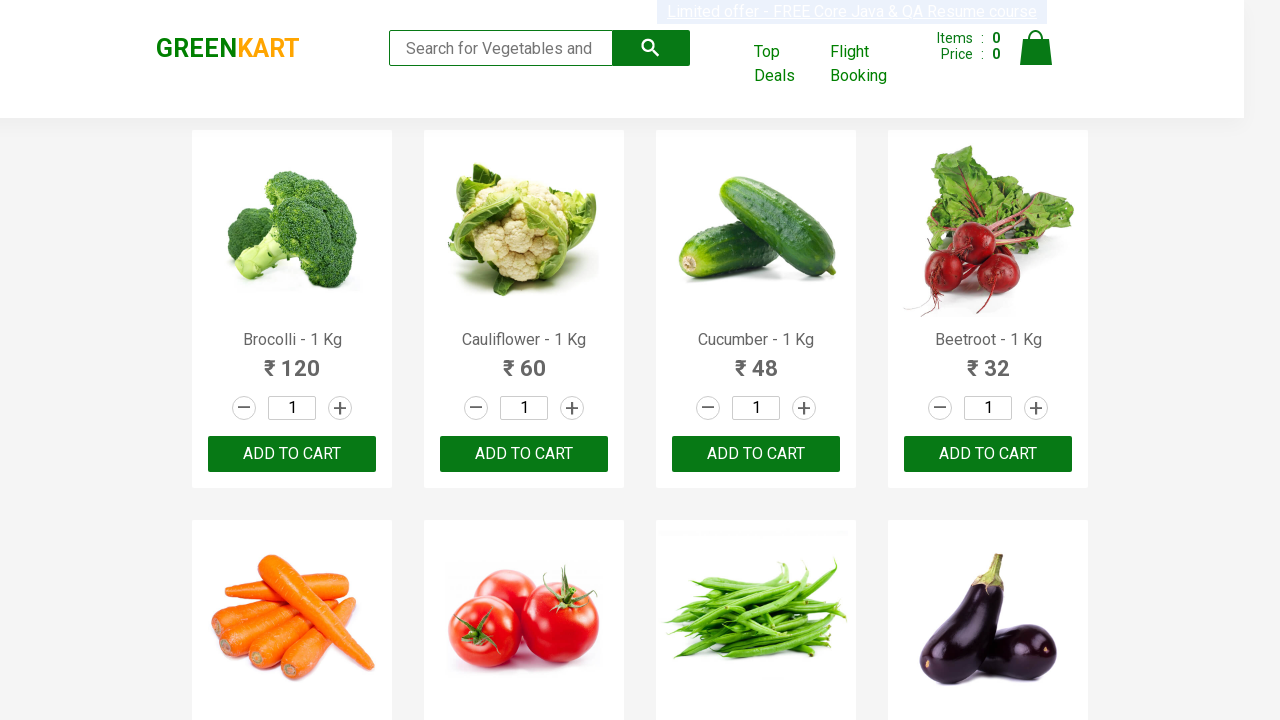

Located all product names on the page
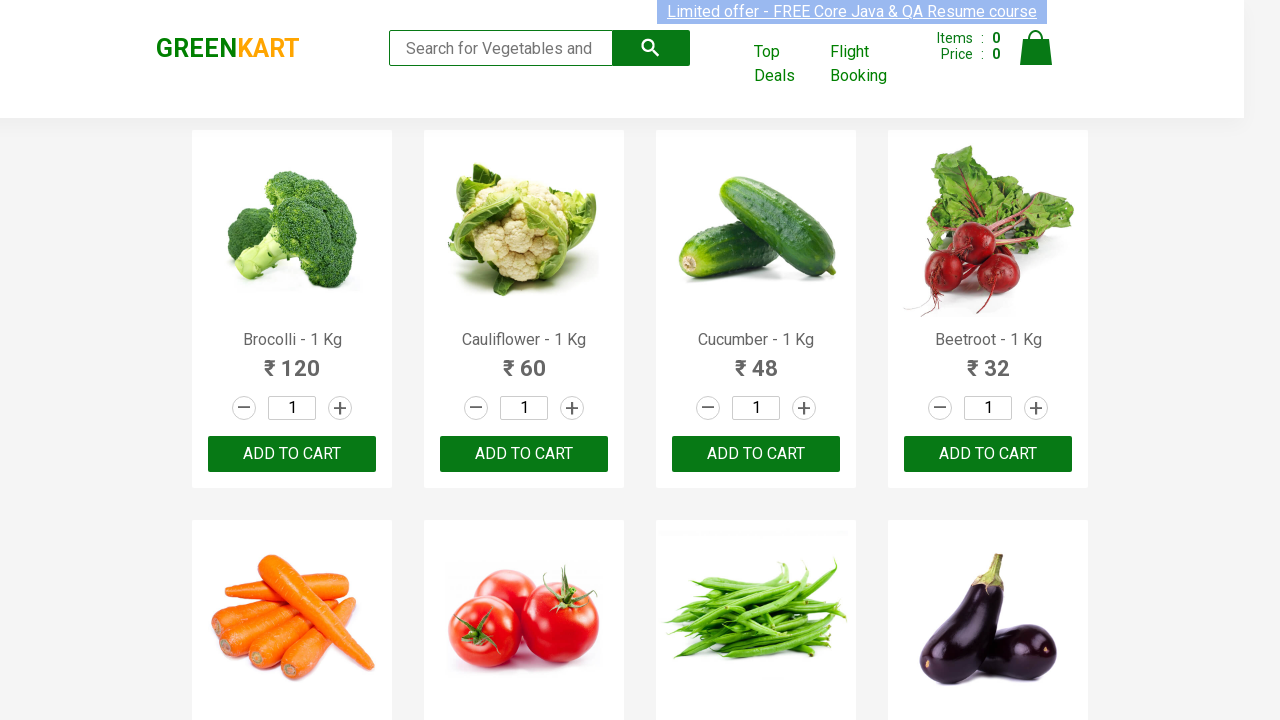

Added Brocolli to cart at (292, 454) on xpath=//div[@class='product-action']/button >> nth=0
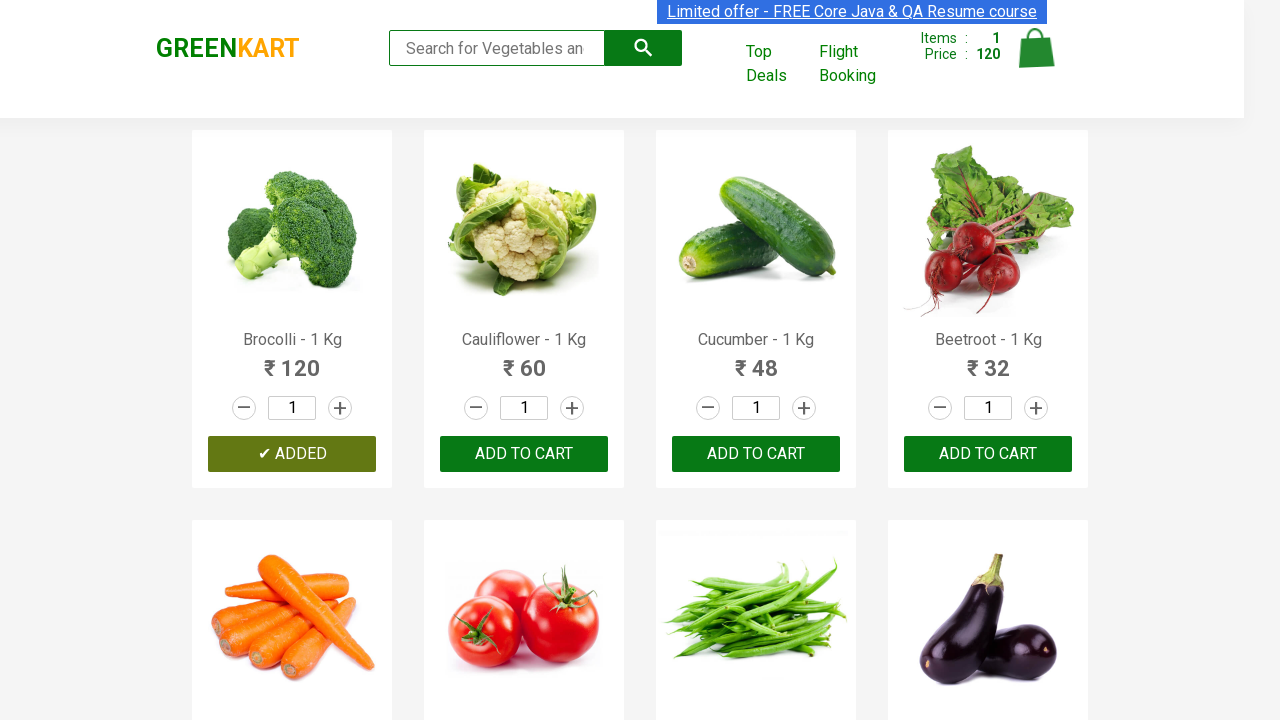

Added Cauliflower to cart at (524, 454) on xpath=//div[@class='product-action']/button >> nth=1
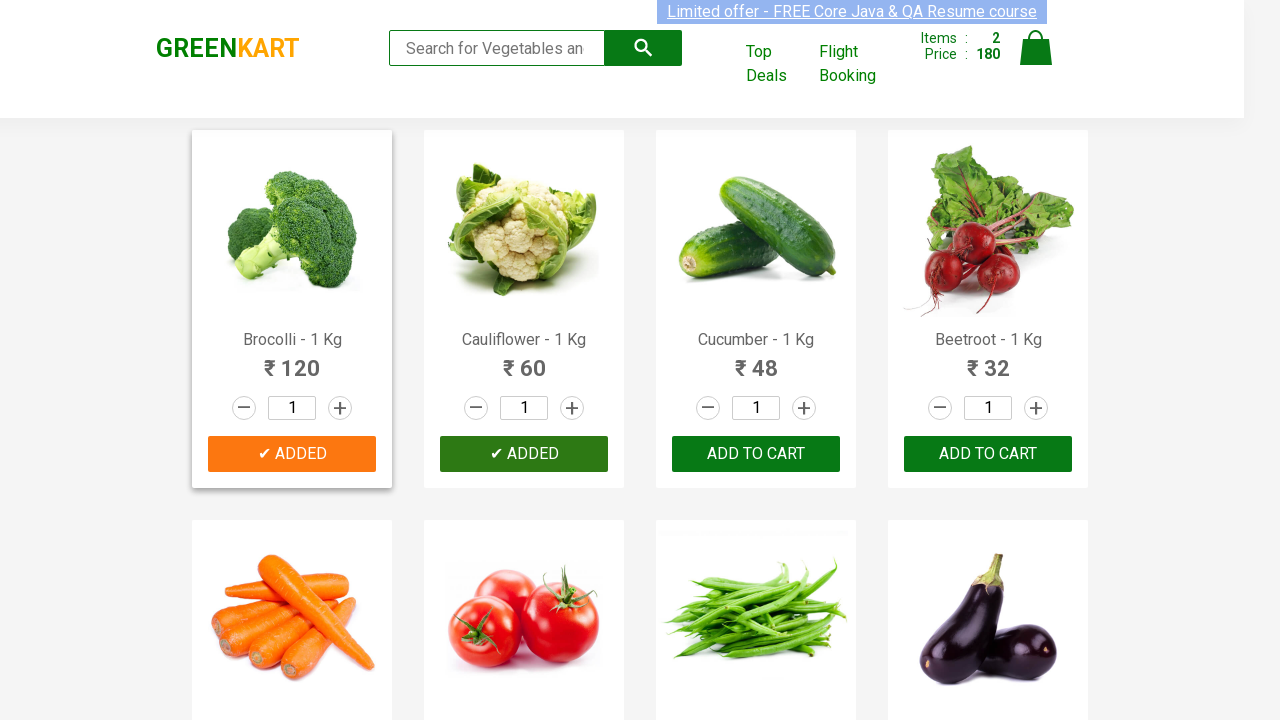

Added Cucumber to cart at (756, 454) on xpath=//div[@class='product-action']/button >> nth=2
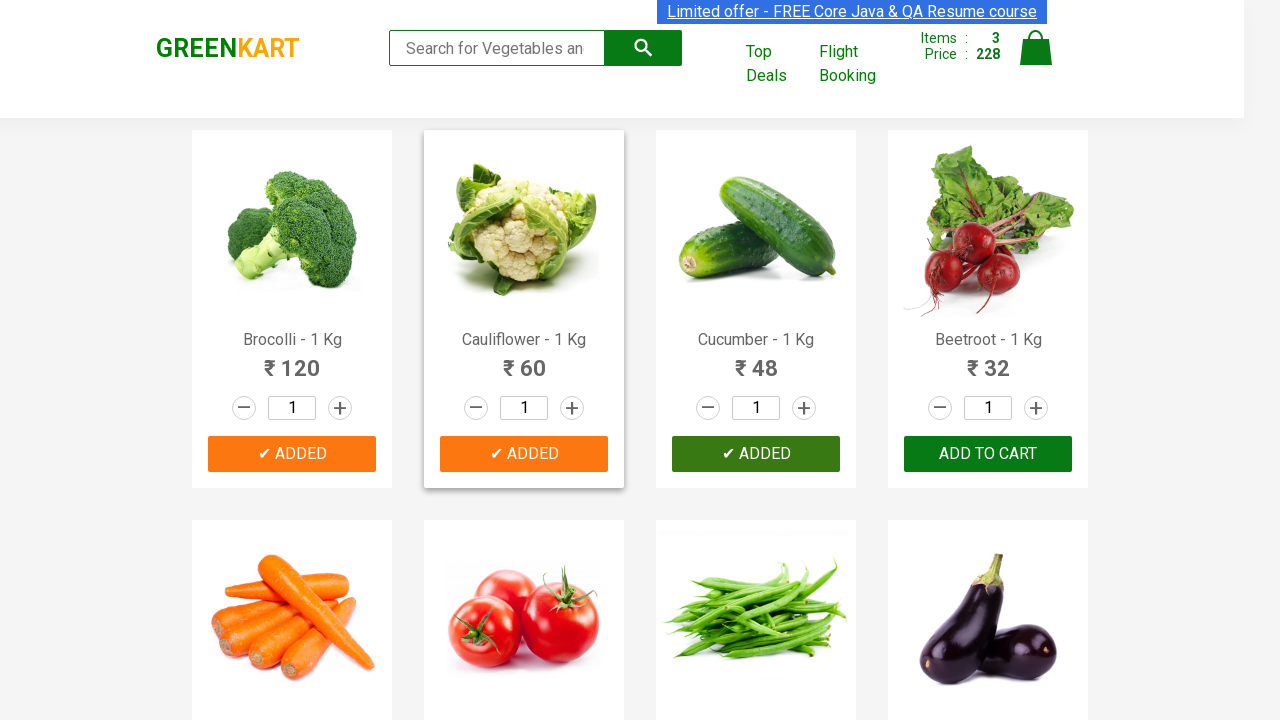

Added Carrot to cart at (292, 360) on xpath=//div[@class='product-action']/button >> nth=4
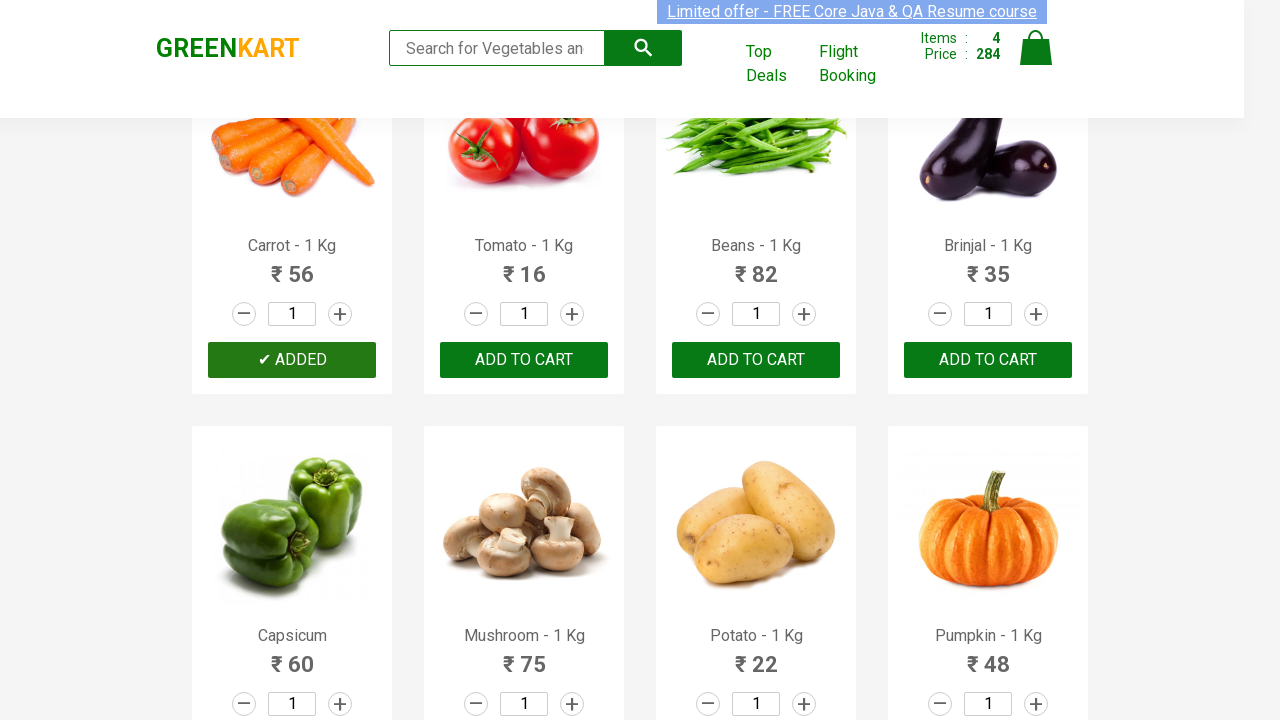

Clicked on cart icon to view cart at (1036, 48) on xpath=//img[@alt='Cart']
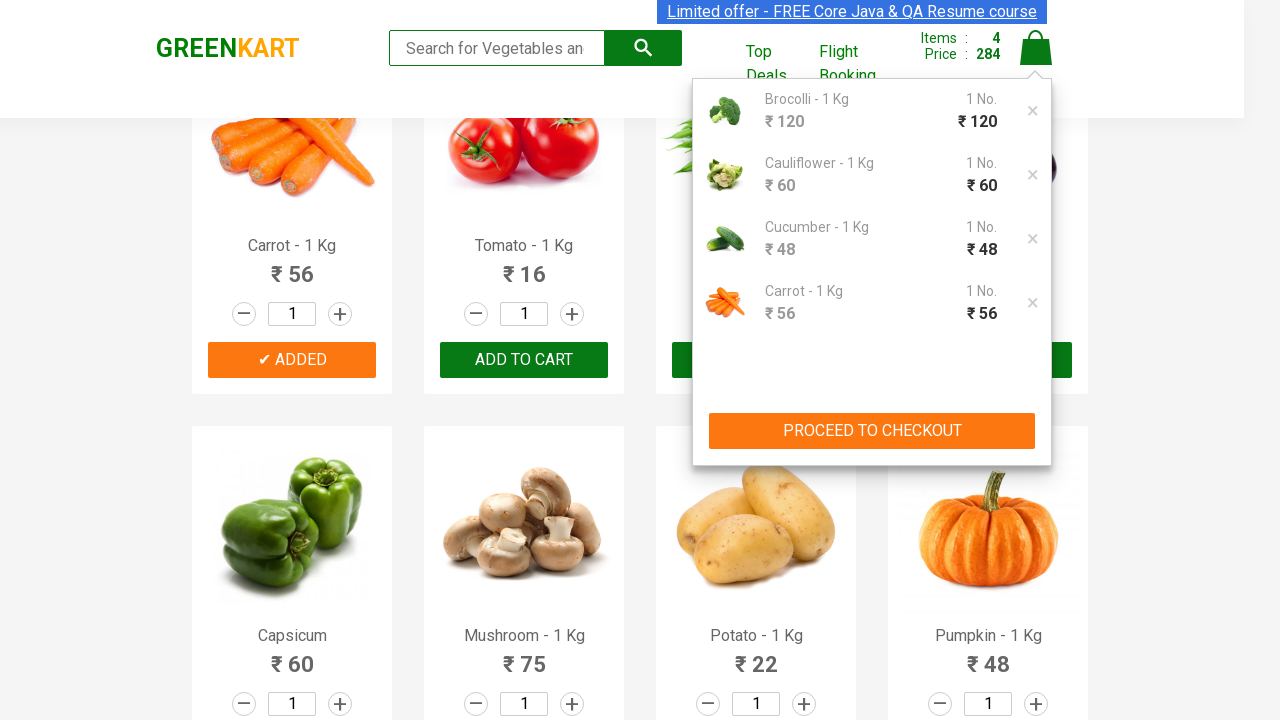

Clicked PROCEED TO CHECKOUT button at (872, 431) on xpath=//button[text()='PROCEED TO CHECKOUT']
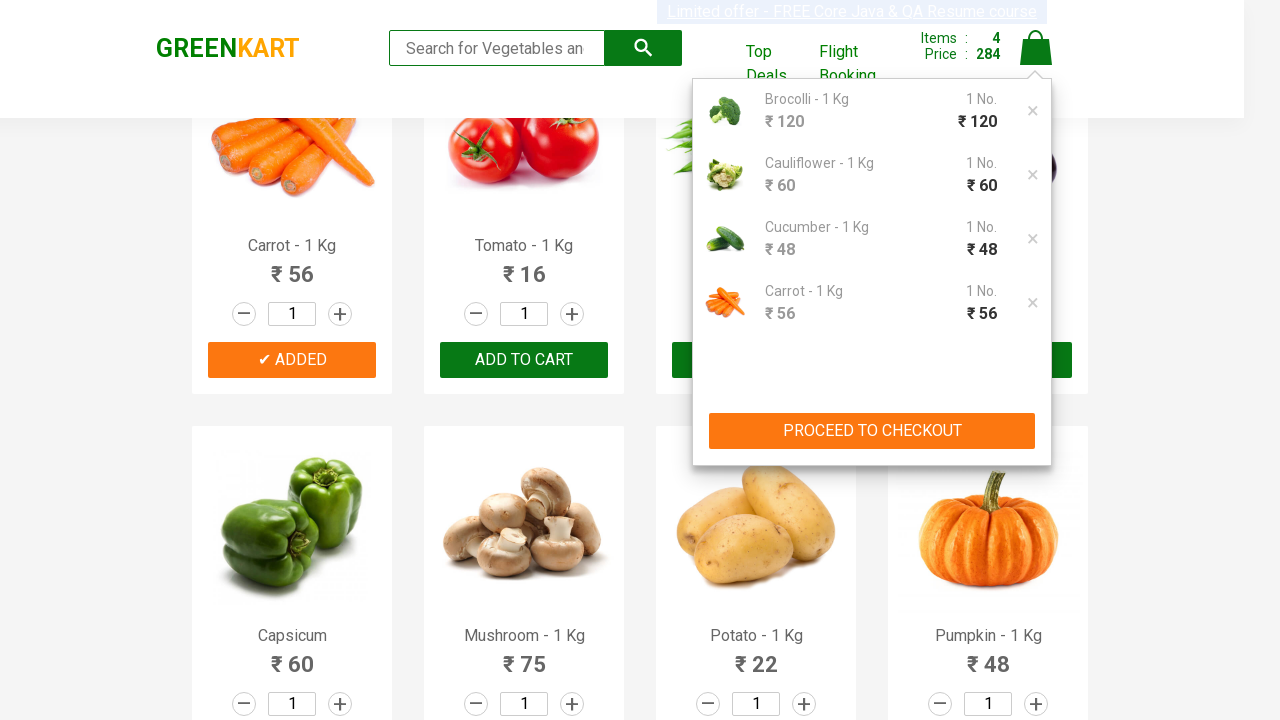

Promo code input field loaded
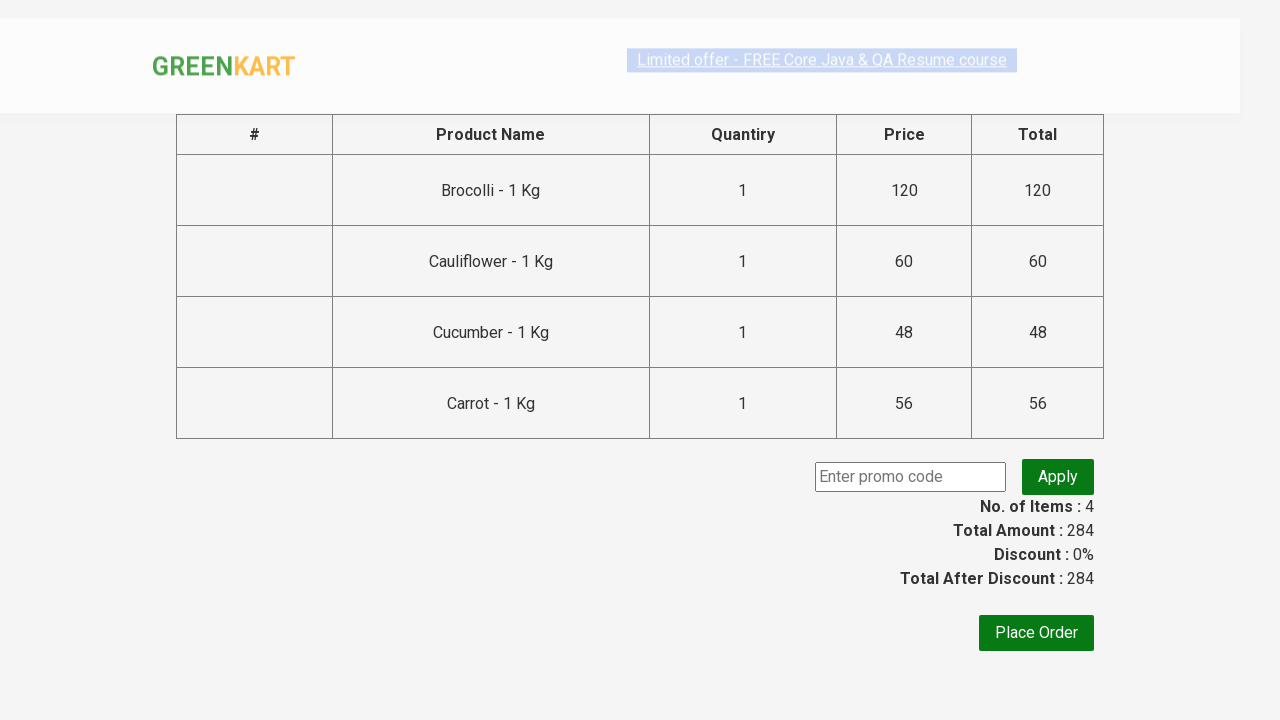

Entered promo code 'rahulshettyacademy' on //input[@class='promoCode']
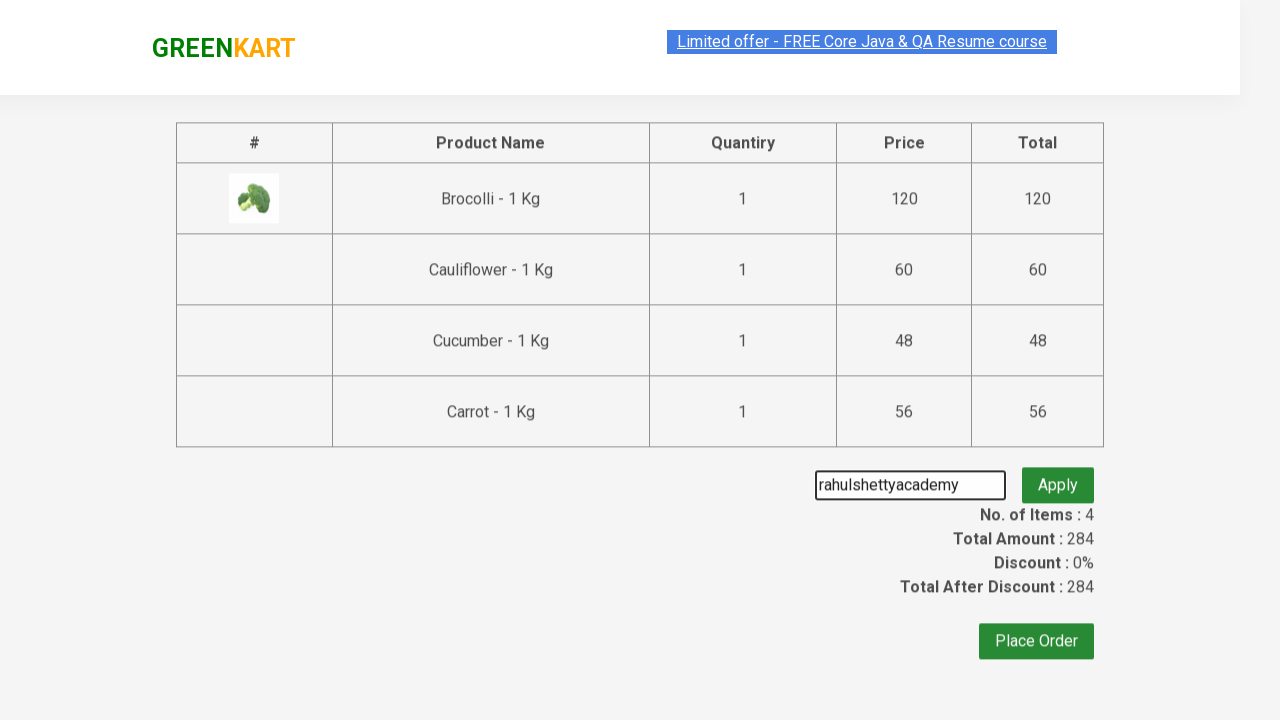

Clicked button to apply promo code at (1058, 477) on xpath=//button[@class='promoBtn']
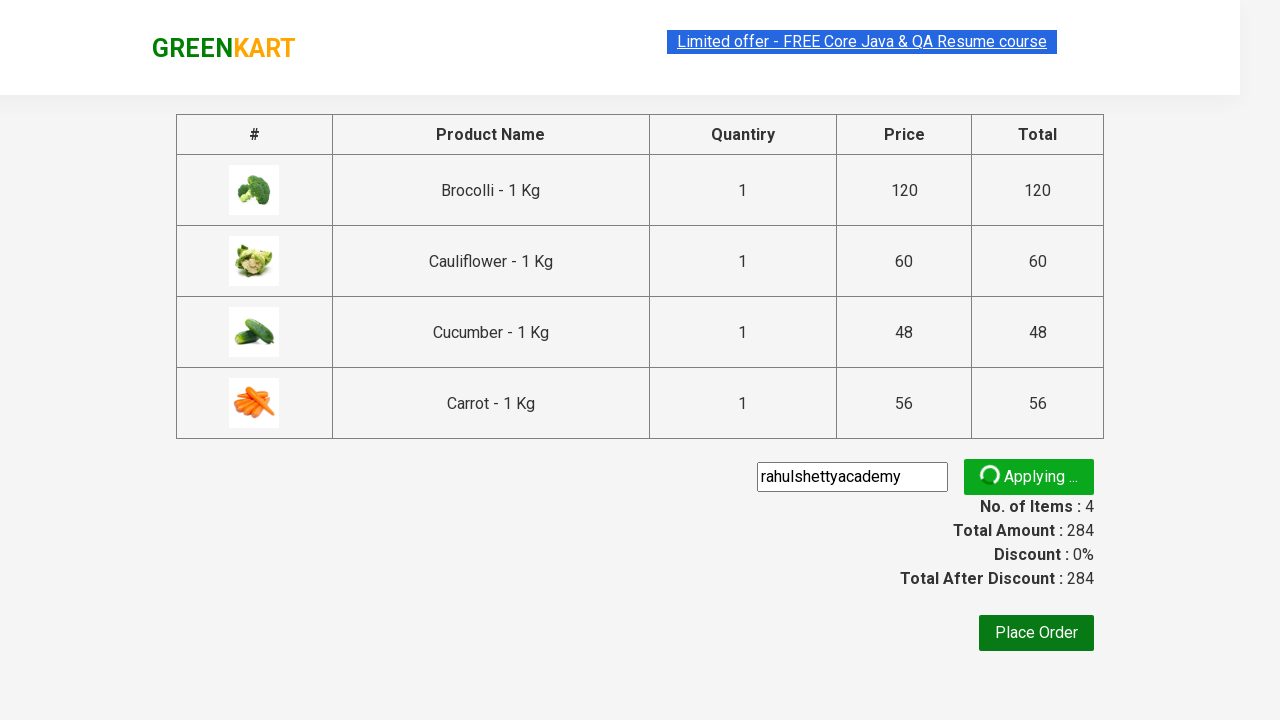

Promo code successfully applied - message displayed
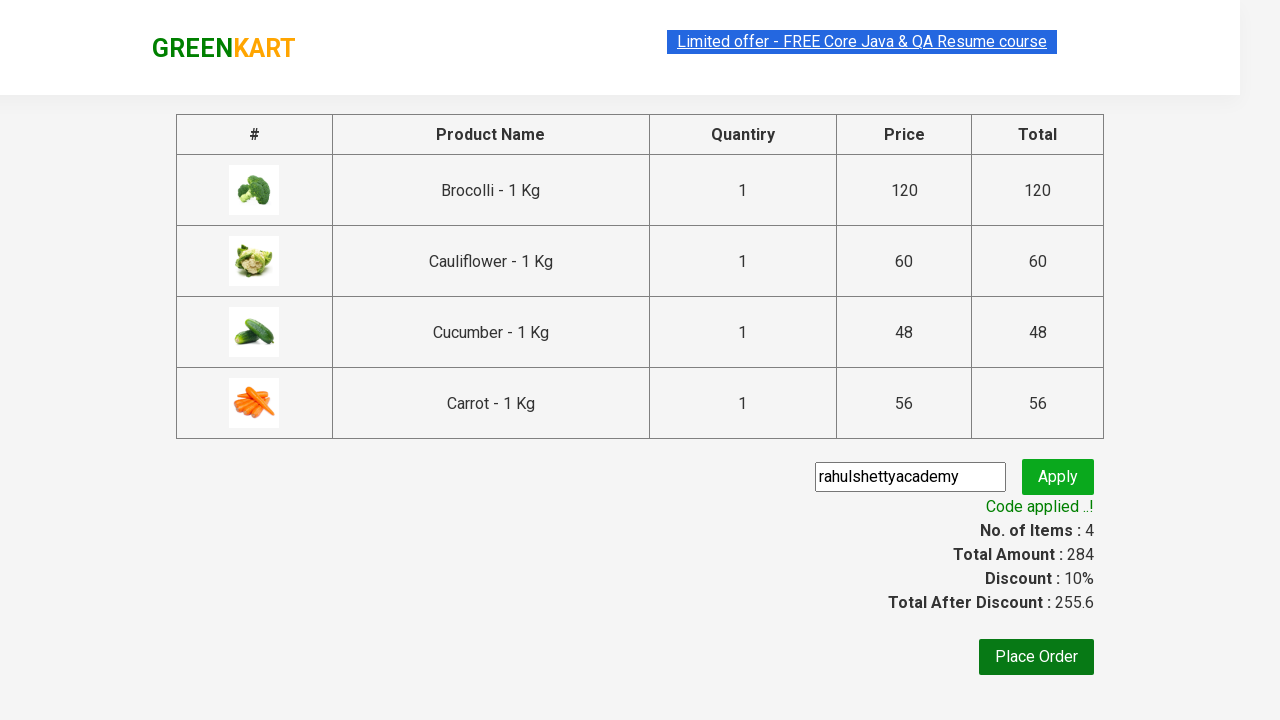

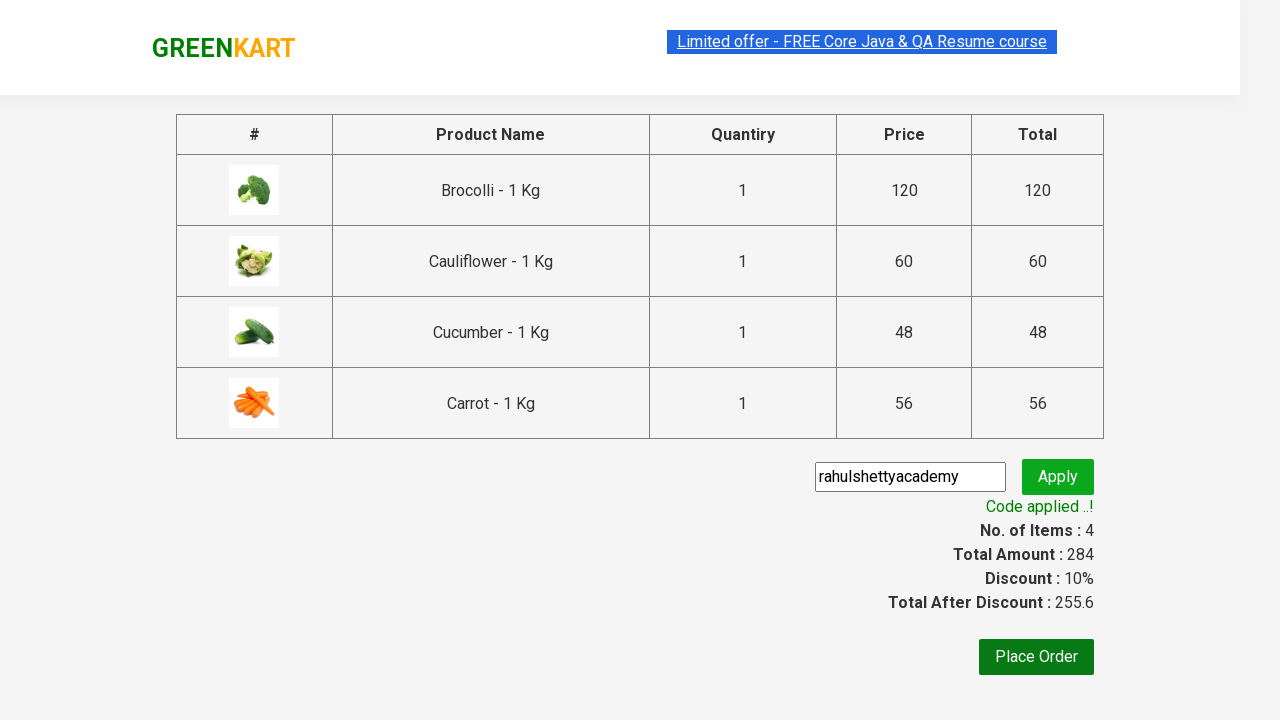